Navigates to the GoDaddy India website and maximizes the browser window to verify basic browser window management functionality.

Starting URL: https://www.godaddy.com/en-in

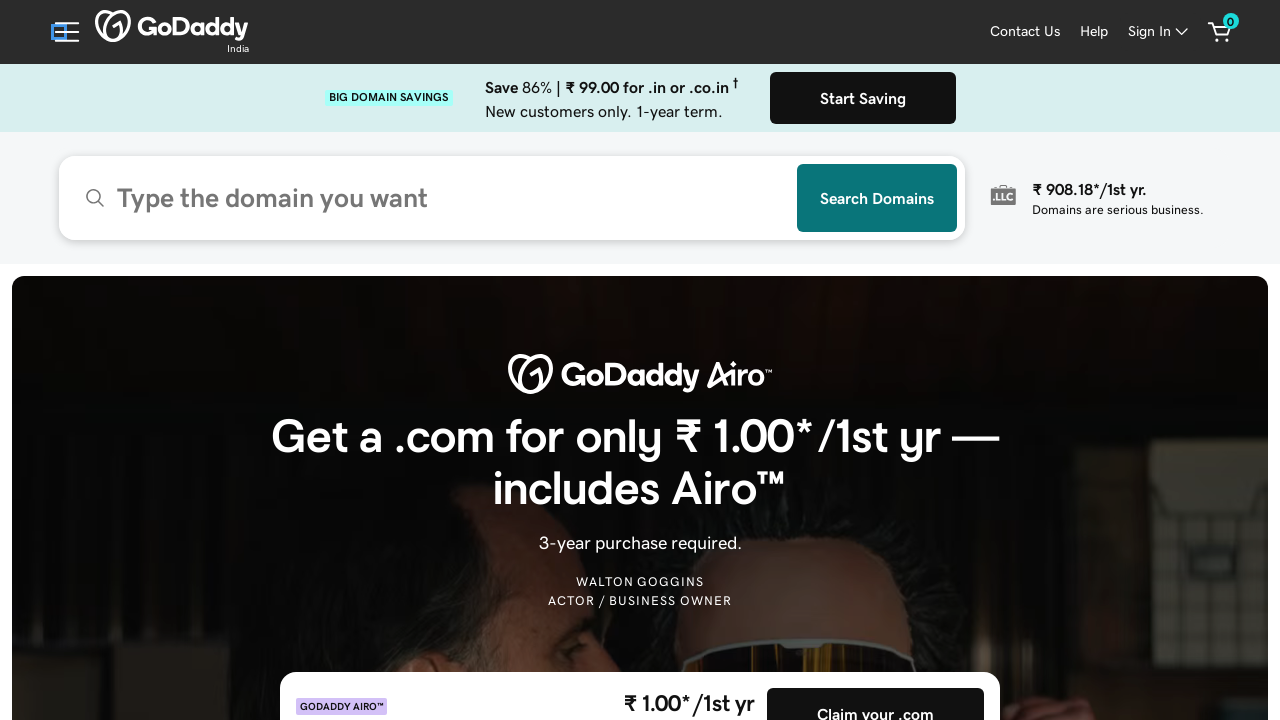

Waited for GoDaddy India website to load (DOM content loaded)
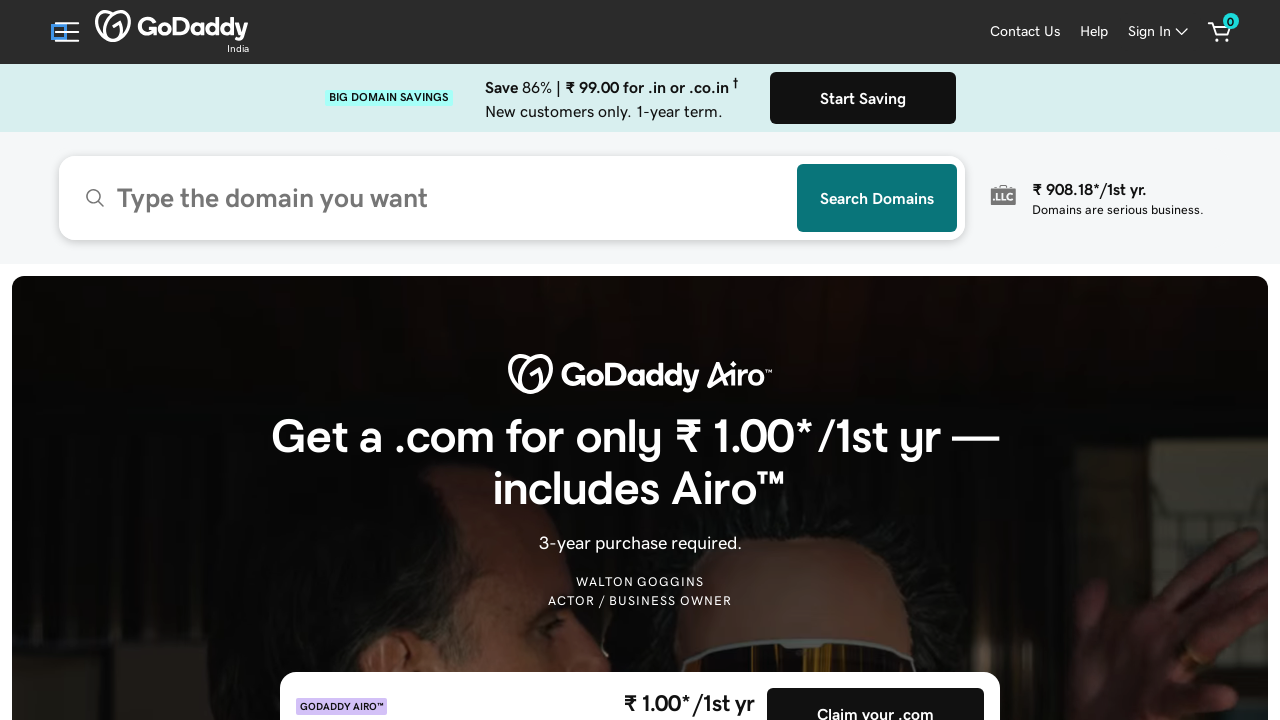

Maximized browser window to 1920x1080 viewport size
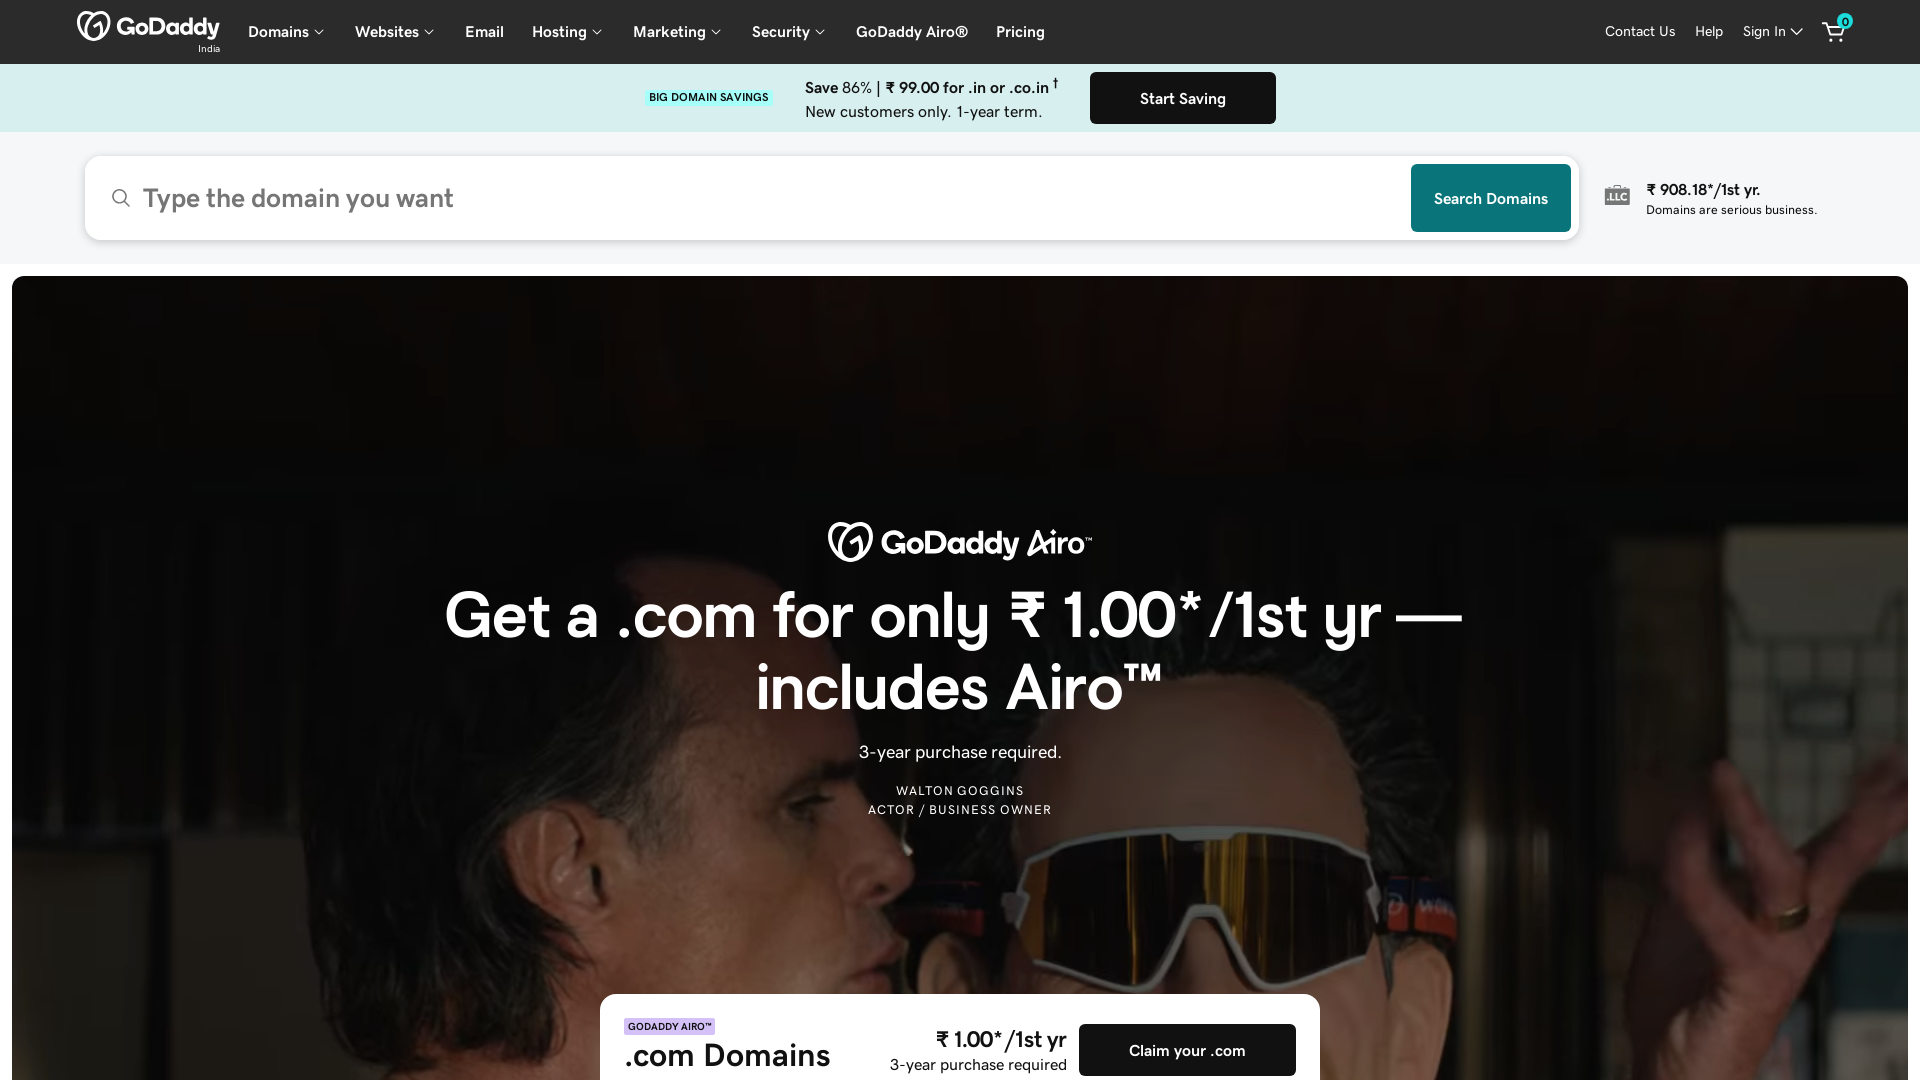

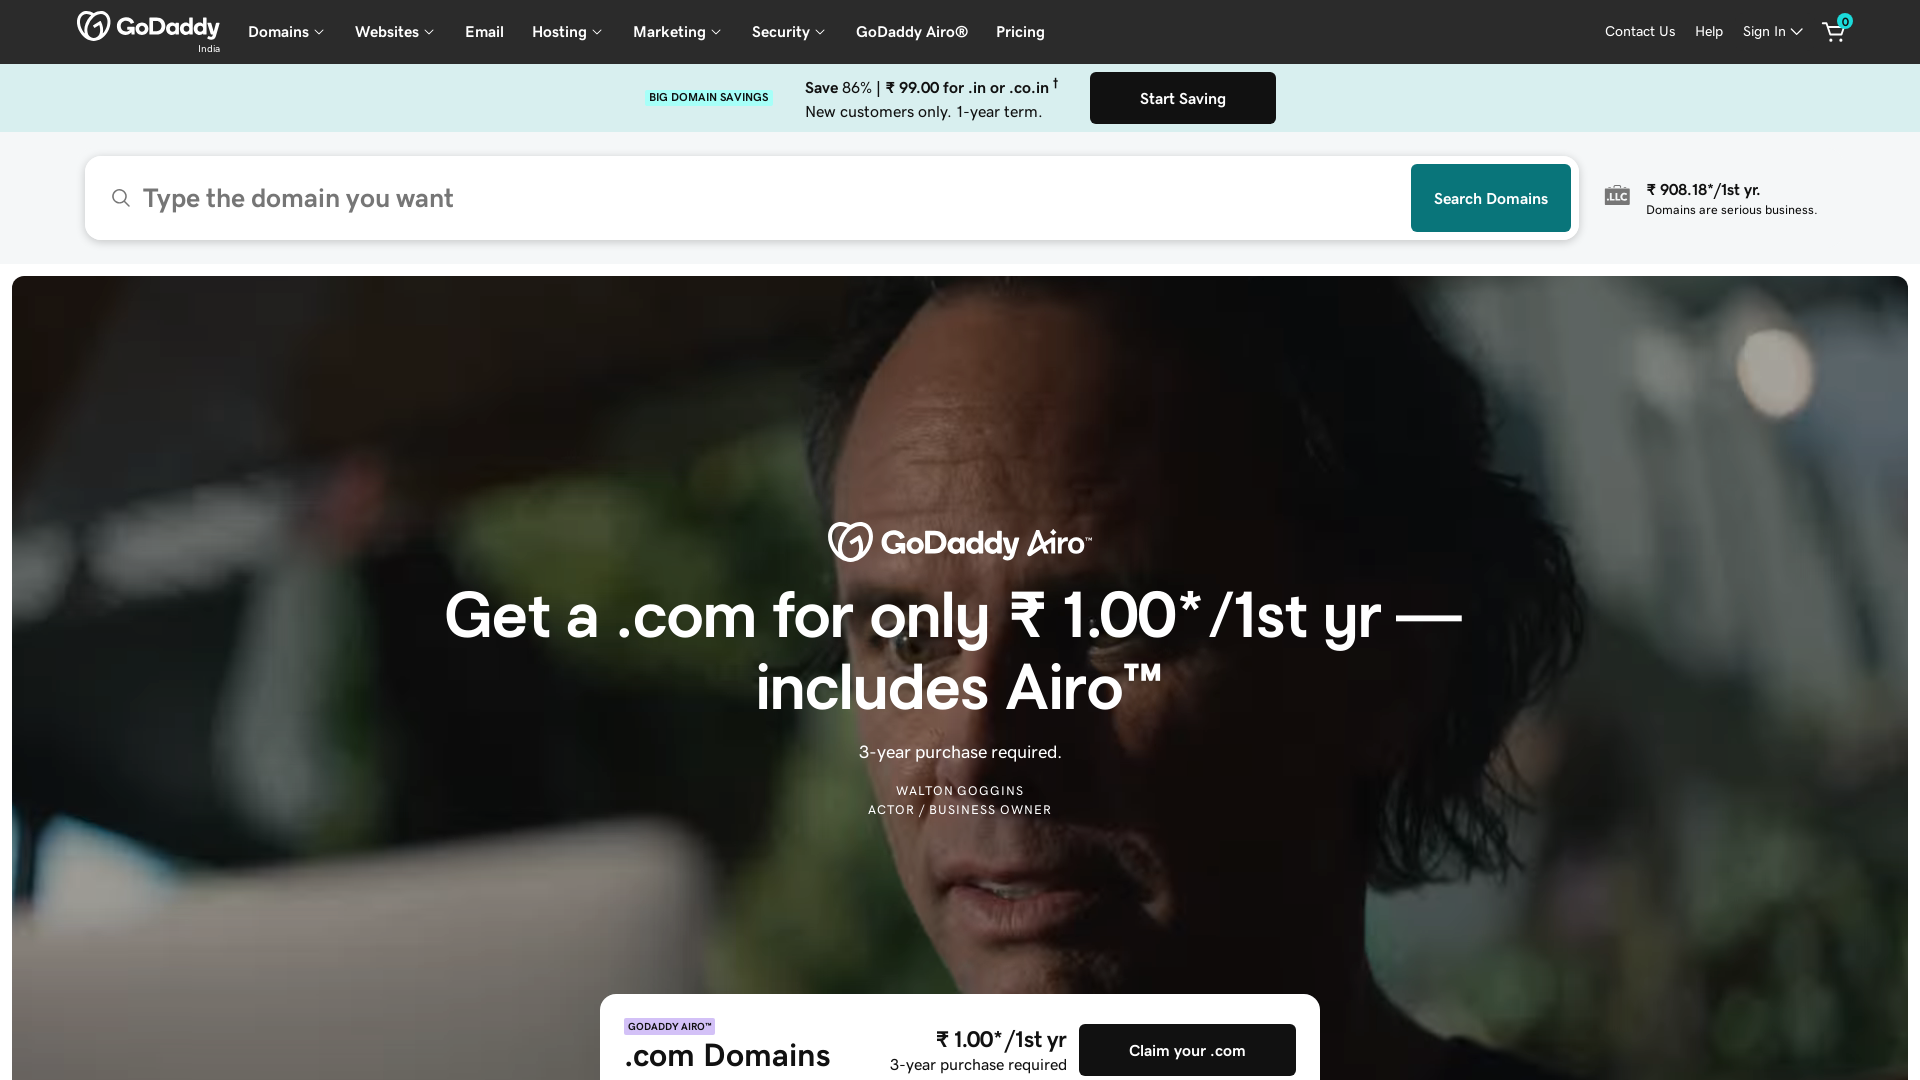